Navigates to Almarai website, clicks on the brands link, and verifies text content containing 'millions' is displayed on the page

Starting URL: https://www.almarai.com/en

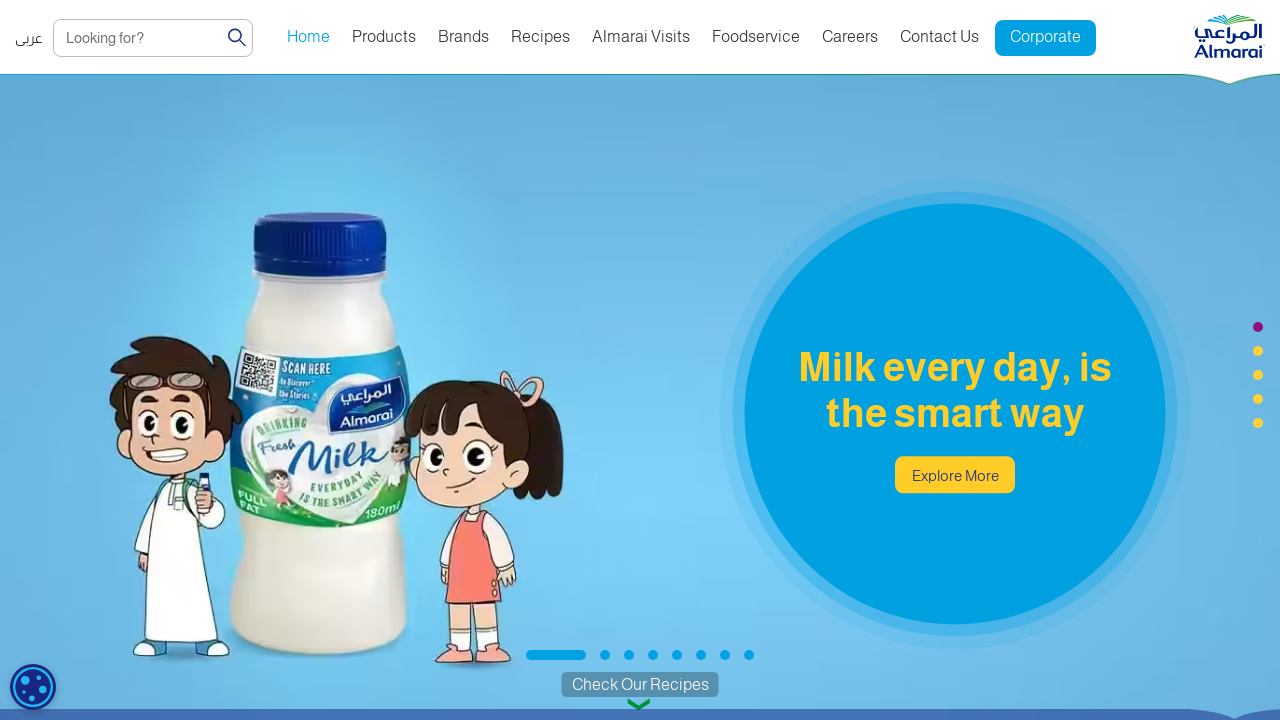

Navigated to Almarai website homepage
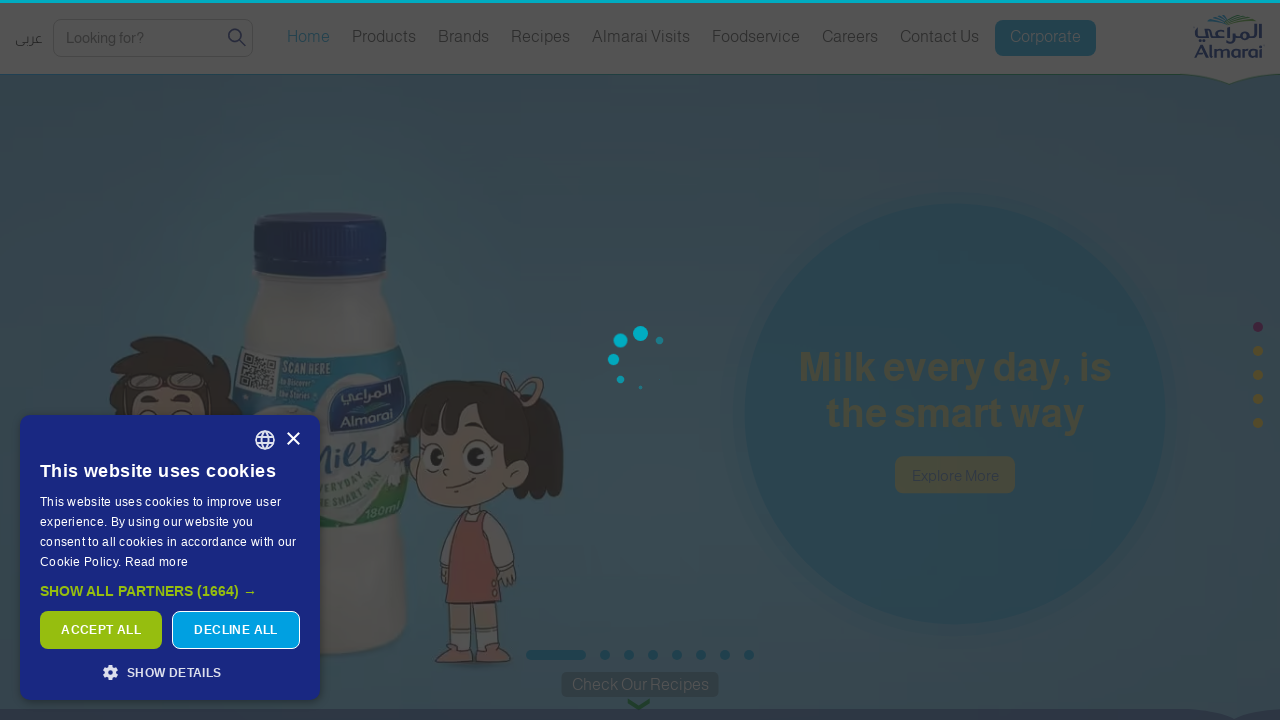

Clicked on the brands link at (464, 38) on a[href*='brands']
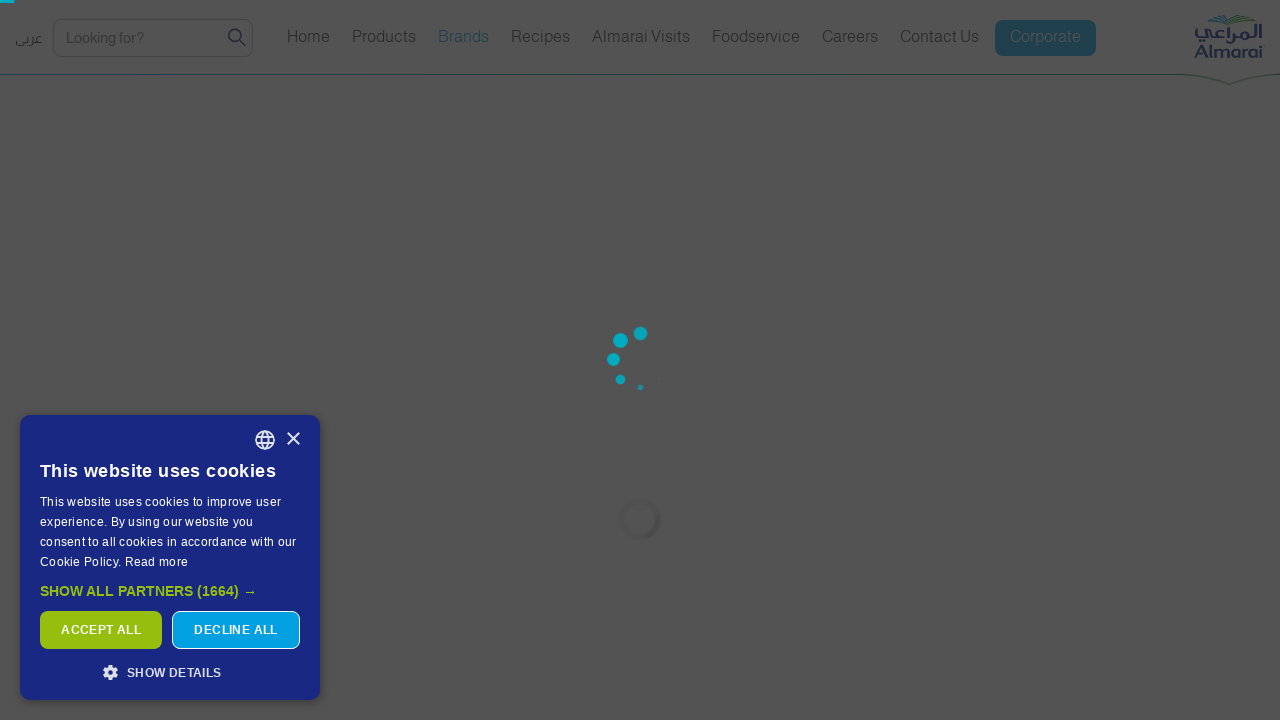

Verified text content containing 'millions' is displayed on the page
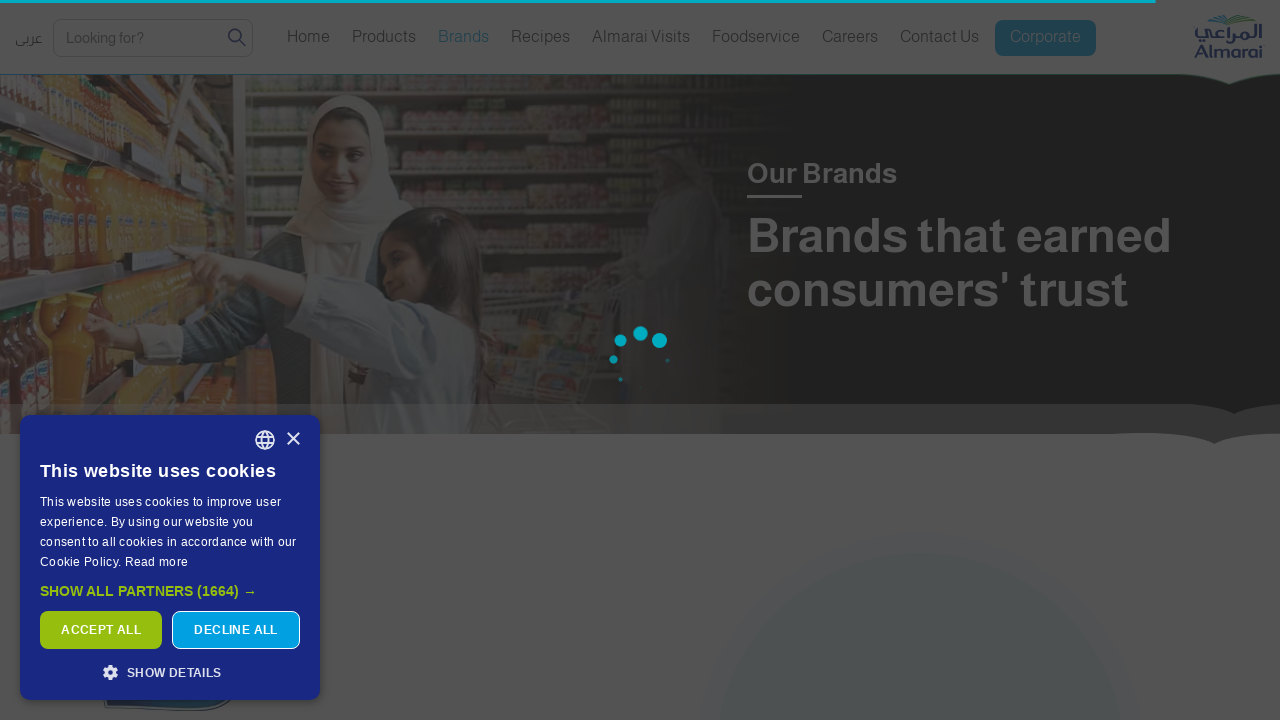

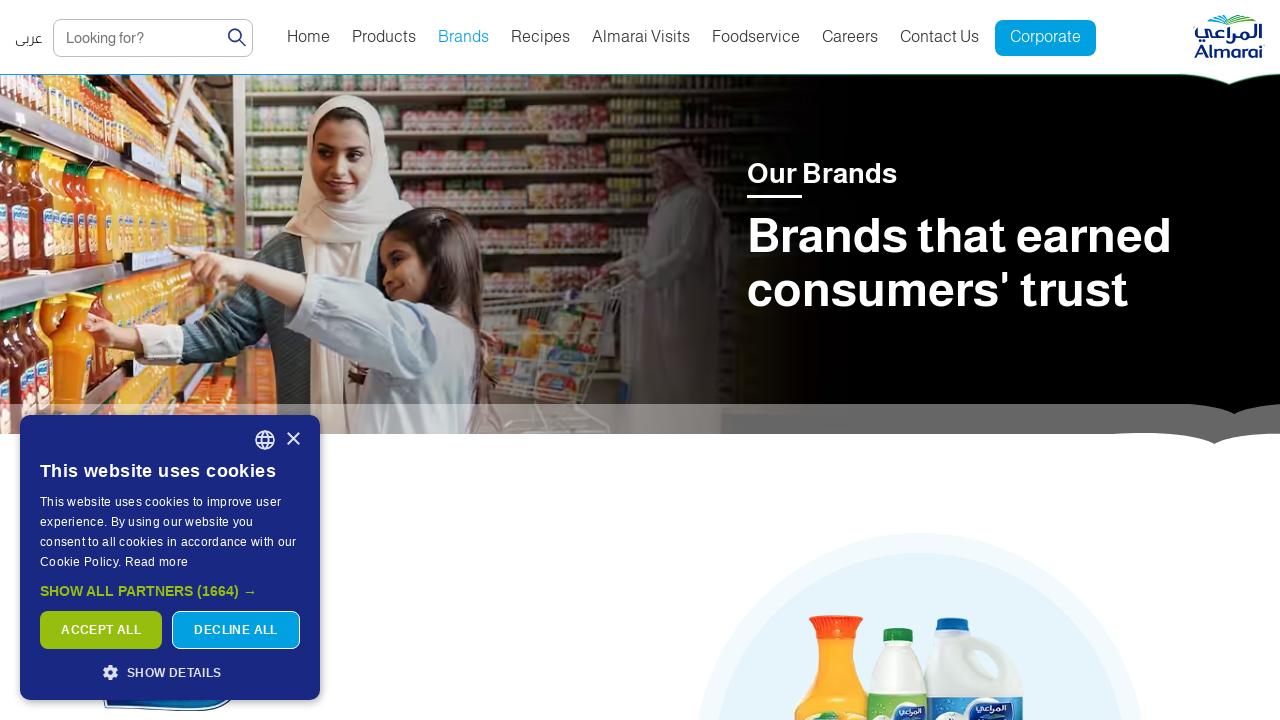